Tests handling of JavaScript confirm dialogs by clicking a button that triggers a confirm box and dismissing it

Starting URL: https://the-internet.herokuapp.com/javascript_alerts

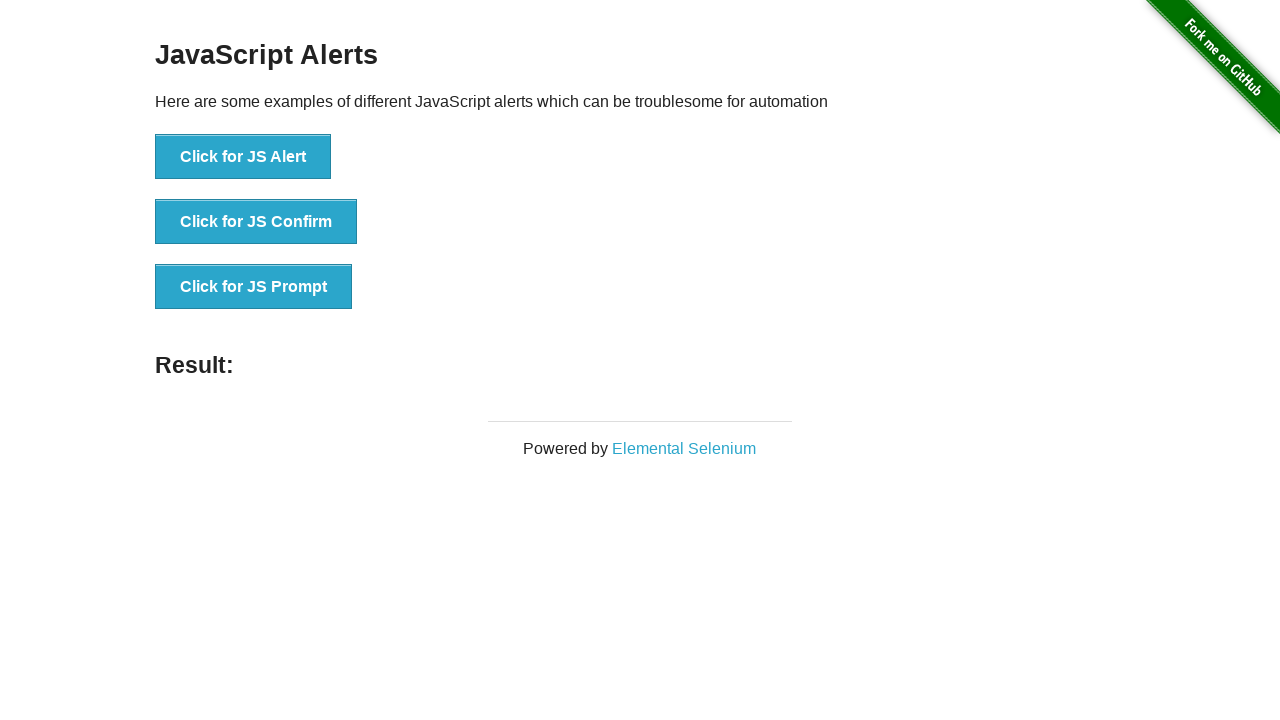

Set up dialog handler to dismiss confirm boxes
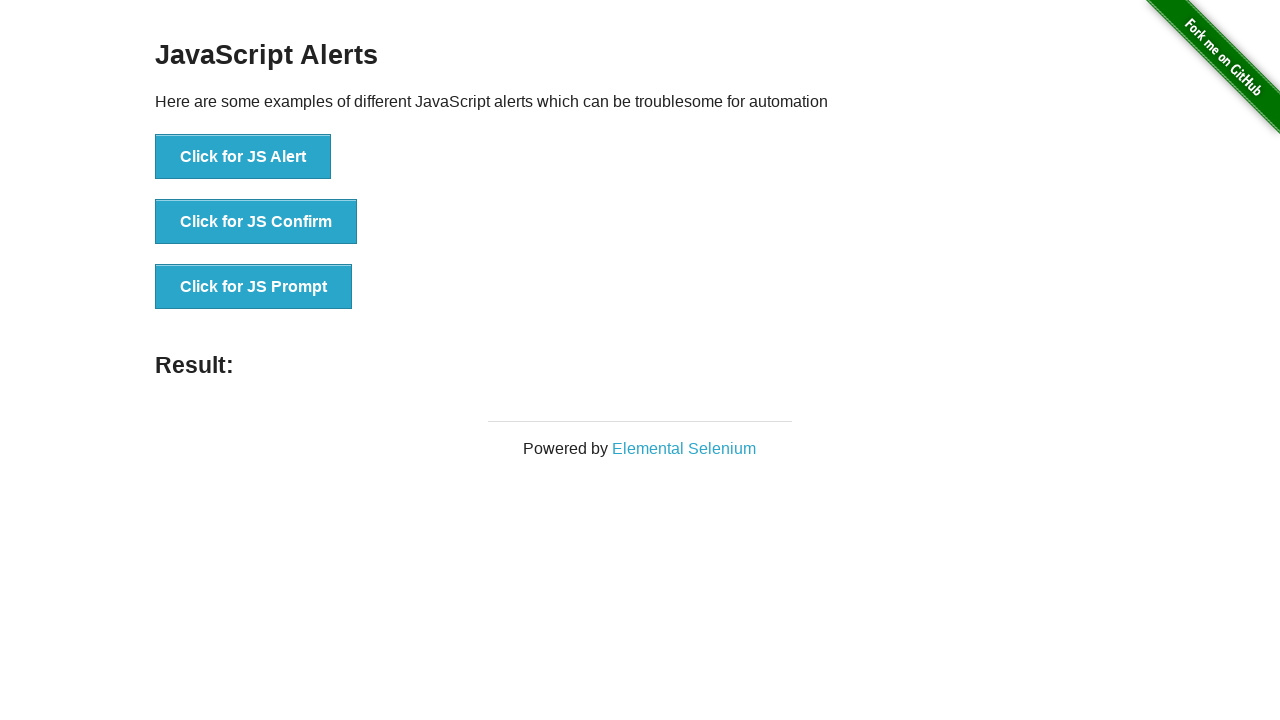

Clicked button to trigger JavaScript confirm dialog at (256, 222) on xpath=//button[text()='Click for JS Confirm']
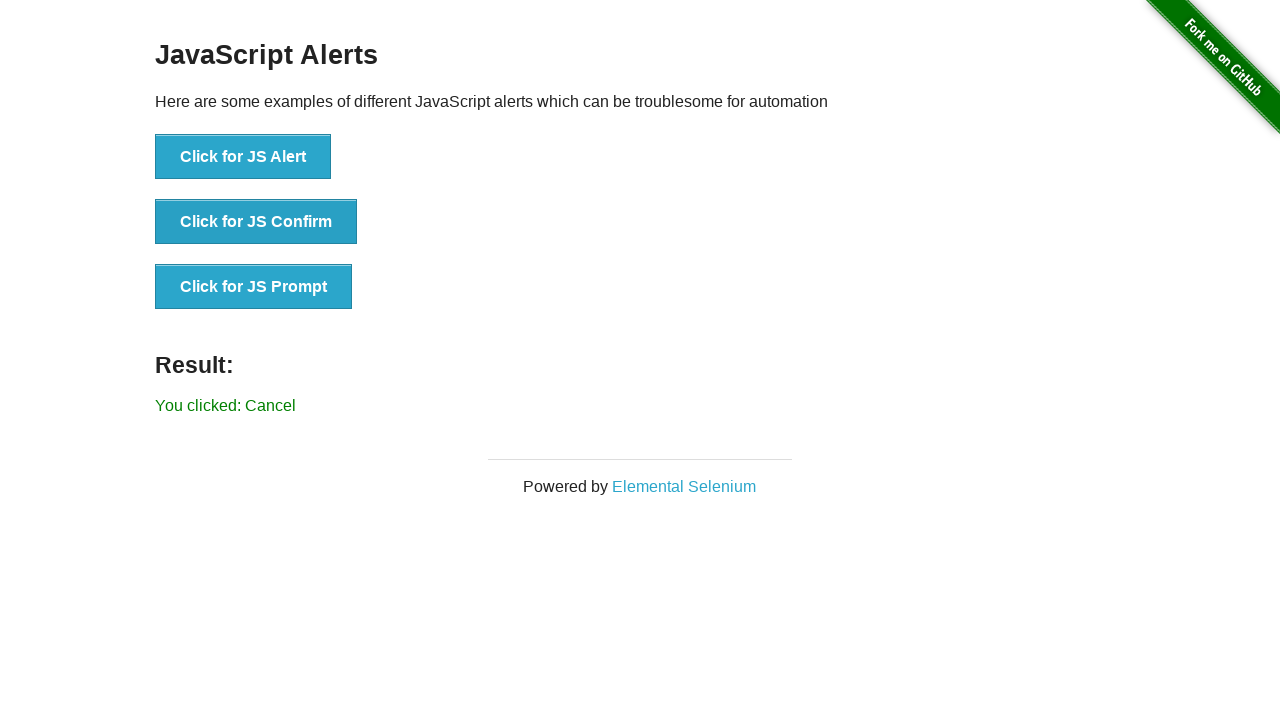

Confirm dialog was dismissed and result message appeared
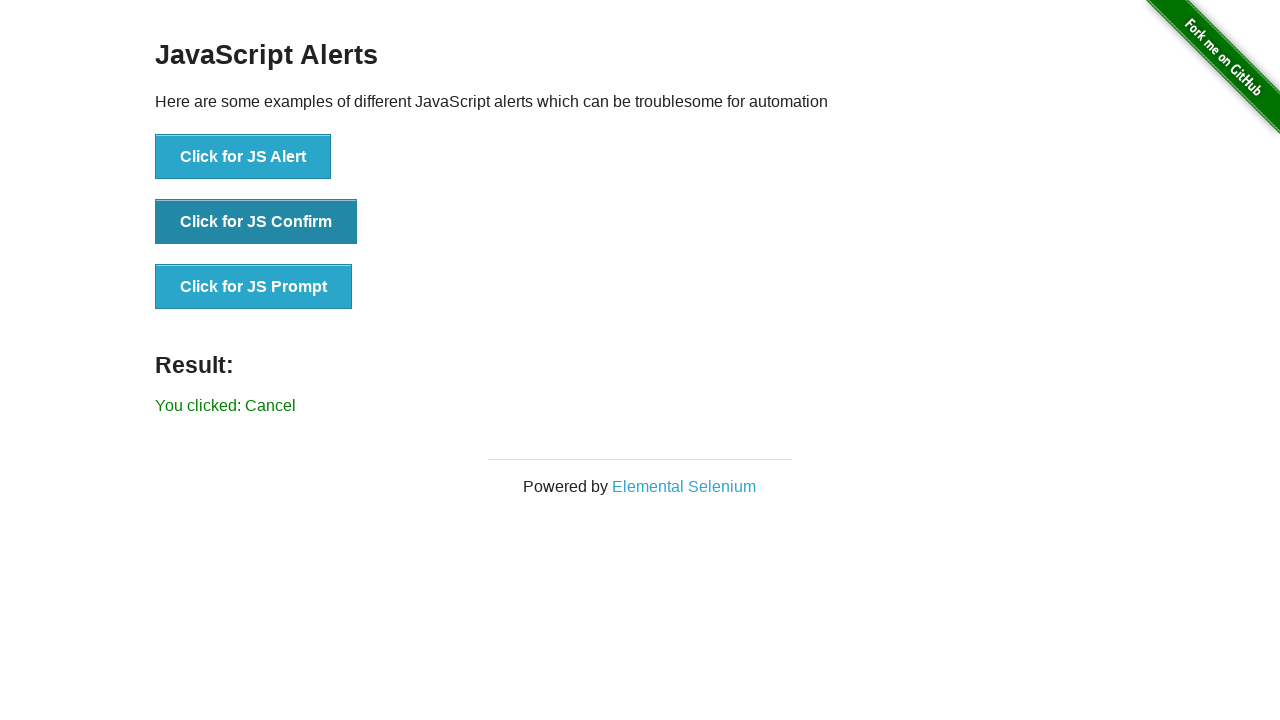

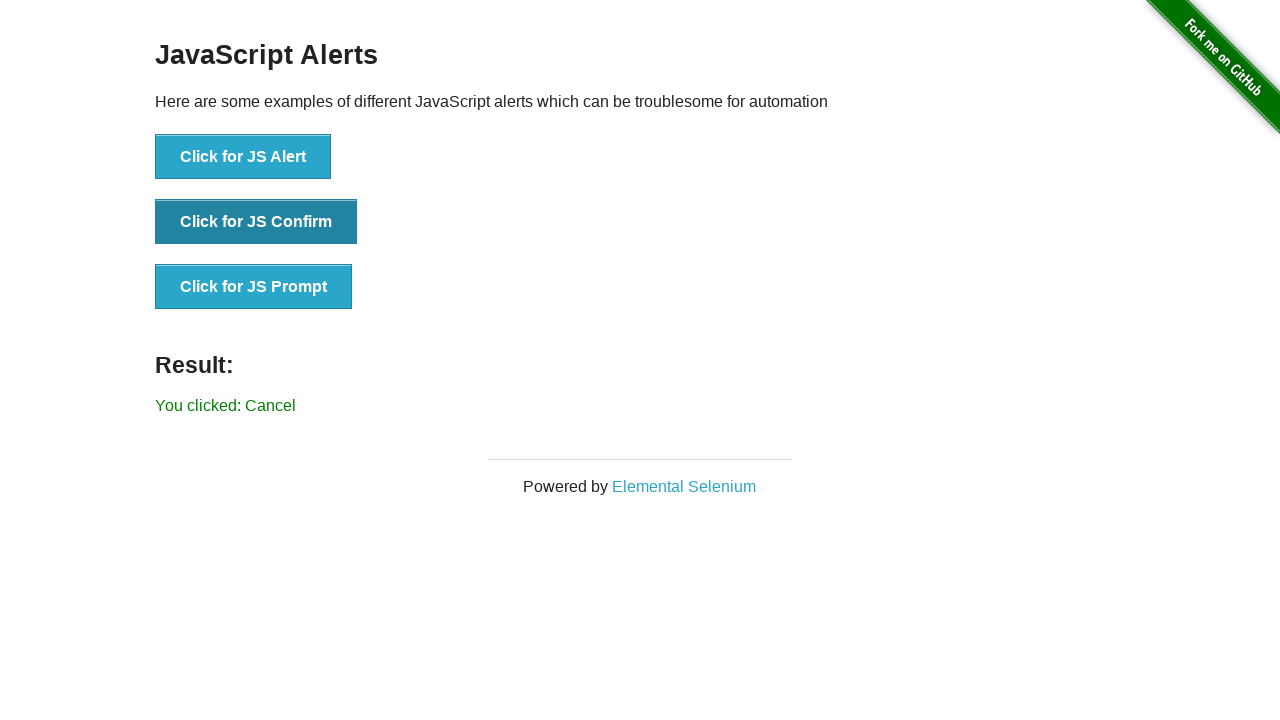